Navigates through the R project homepage by finding and clicking on the first link in a list within a row element, then retrieves text from a paragraph in the page.

Starting URL: https://www.r-project.org/

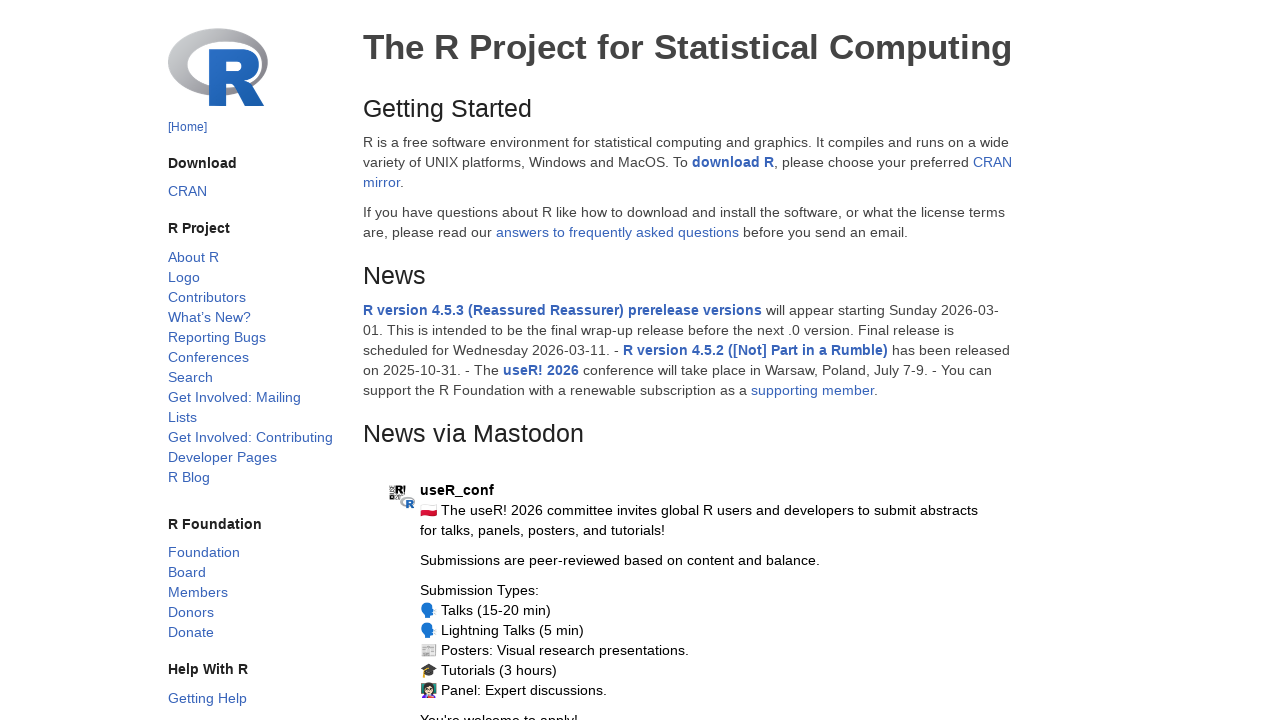

Clicked the first link in the list within the first row element at (193, 257) on .row >> nth=0 >> ul >> nth=0 >> a >> nth=0
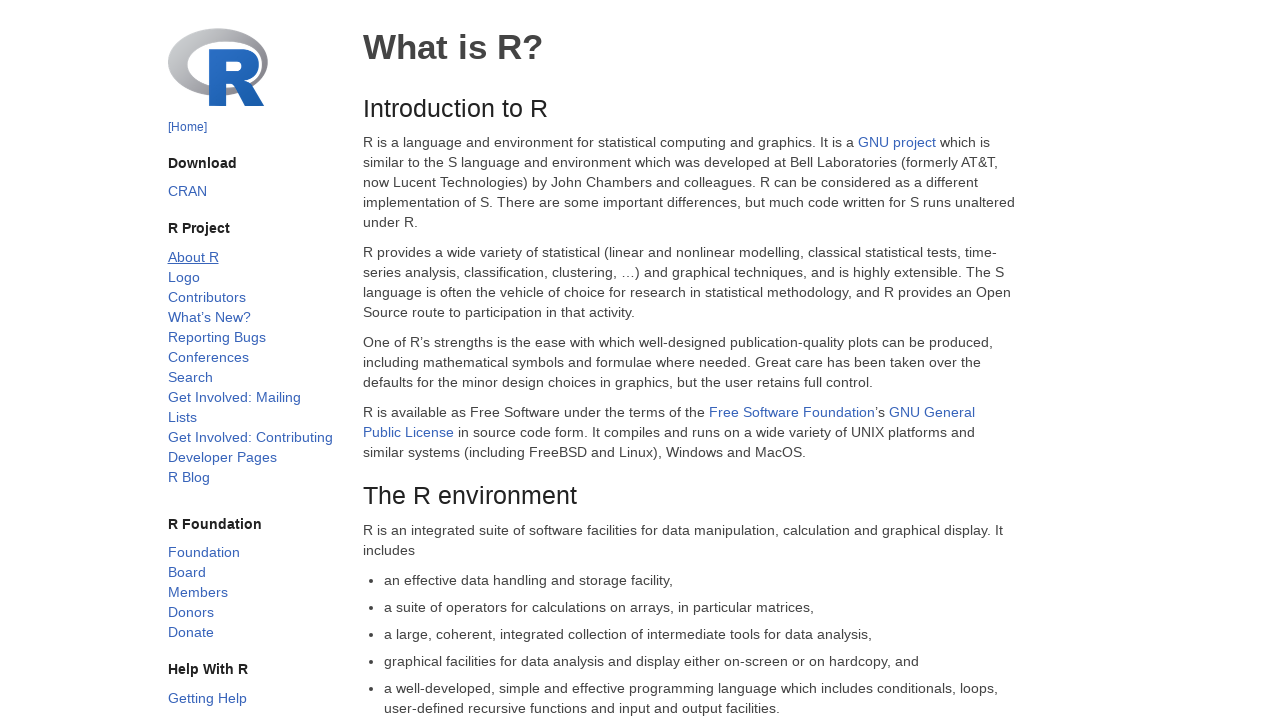

Waited for page navigation to complete (networkidle)
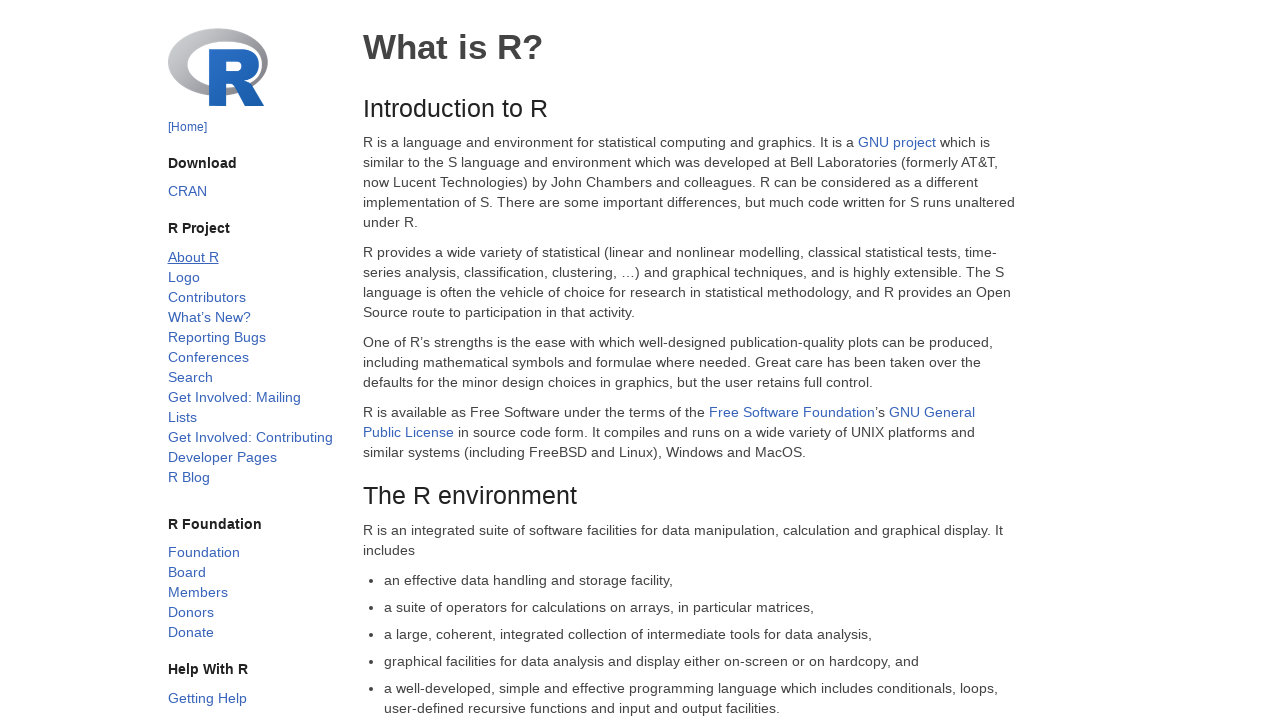

Retrieved text content from paragraph in the second div of the first row
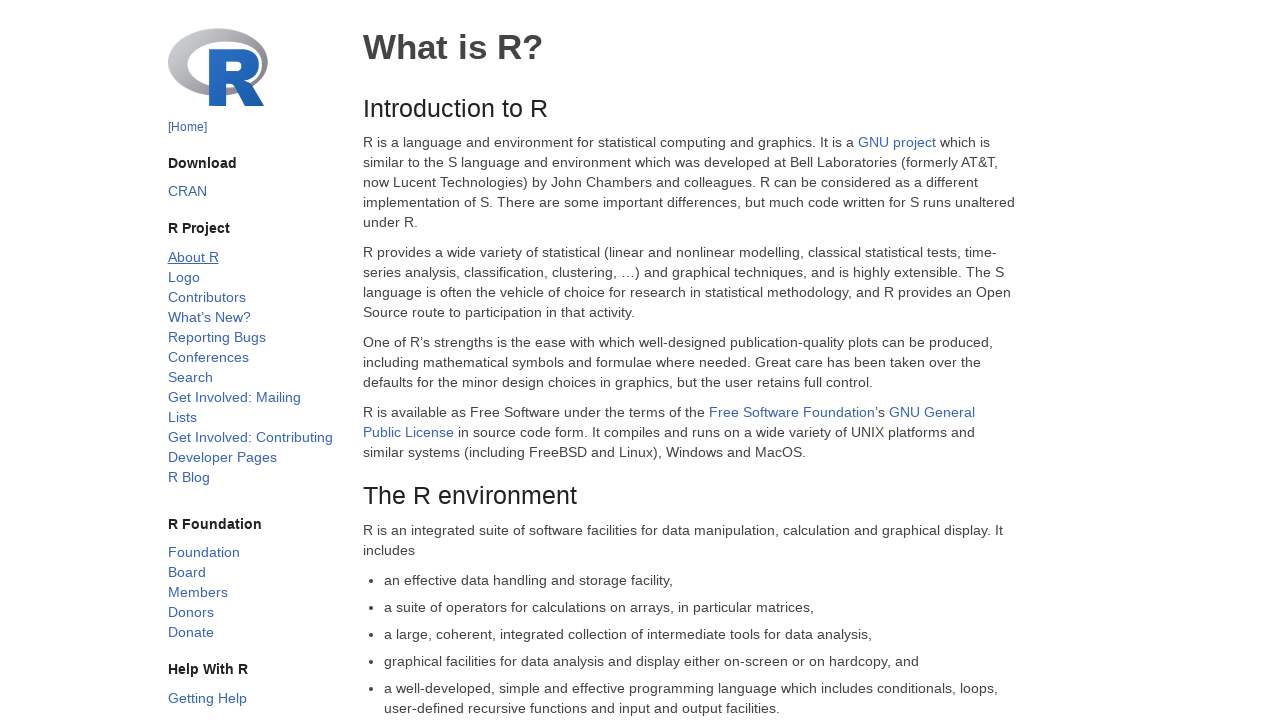

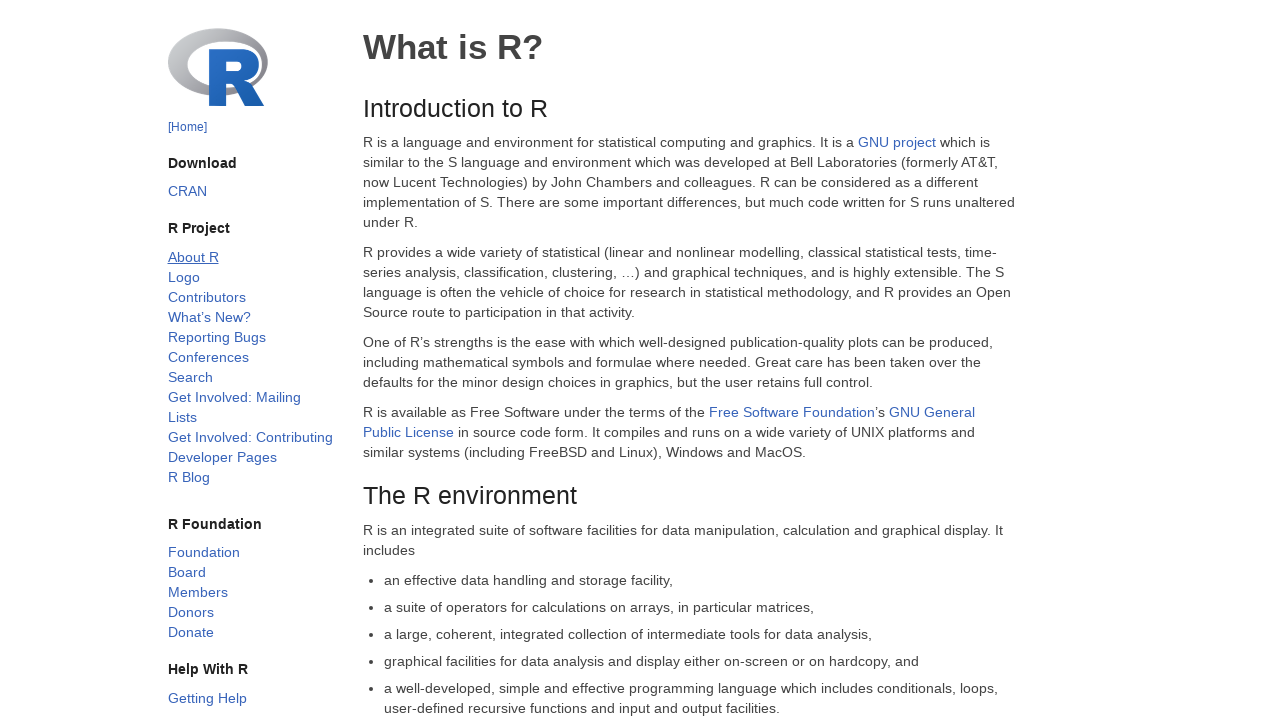